Navigates to Flipkart homepage and verifies the page loads successfully

Starting URL: https://www.flipkart.com/

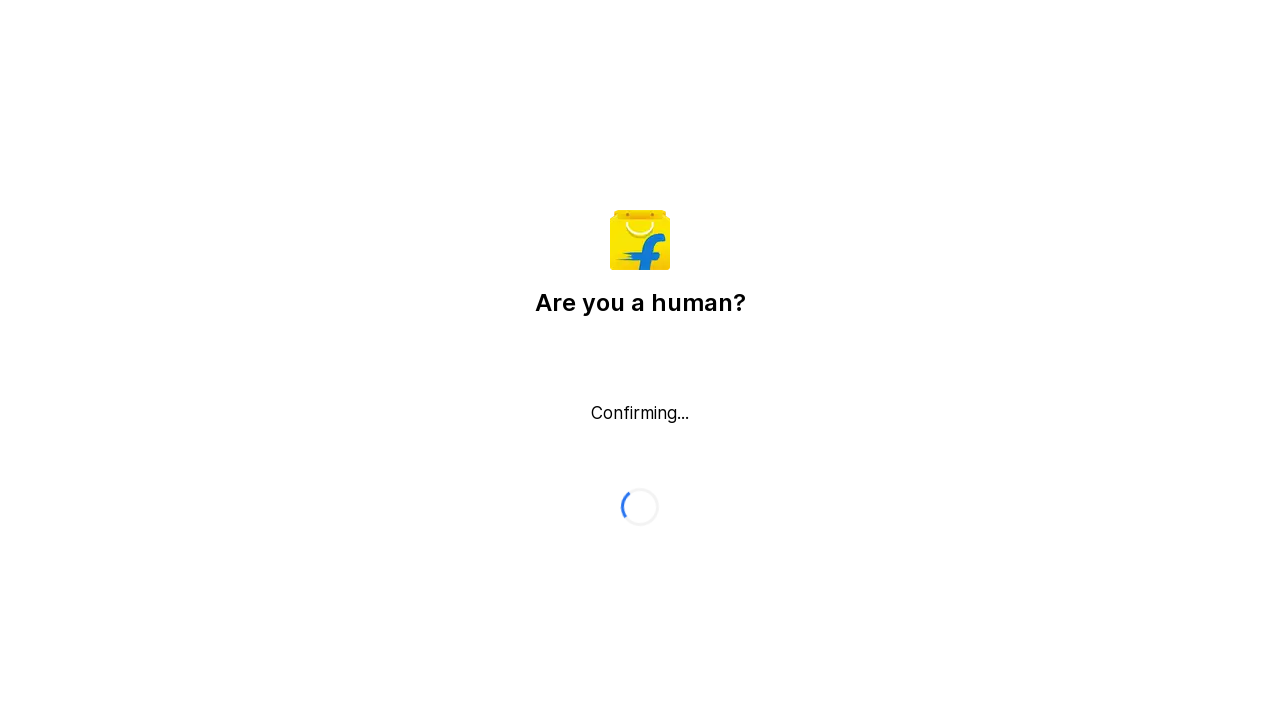

Waited for DOM content to be loaded on Flipkart homepage
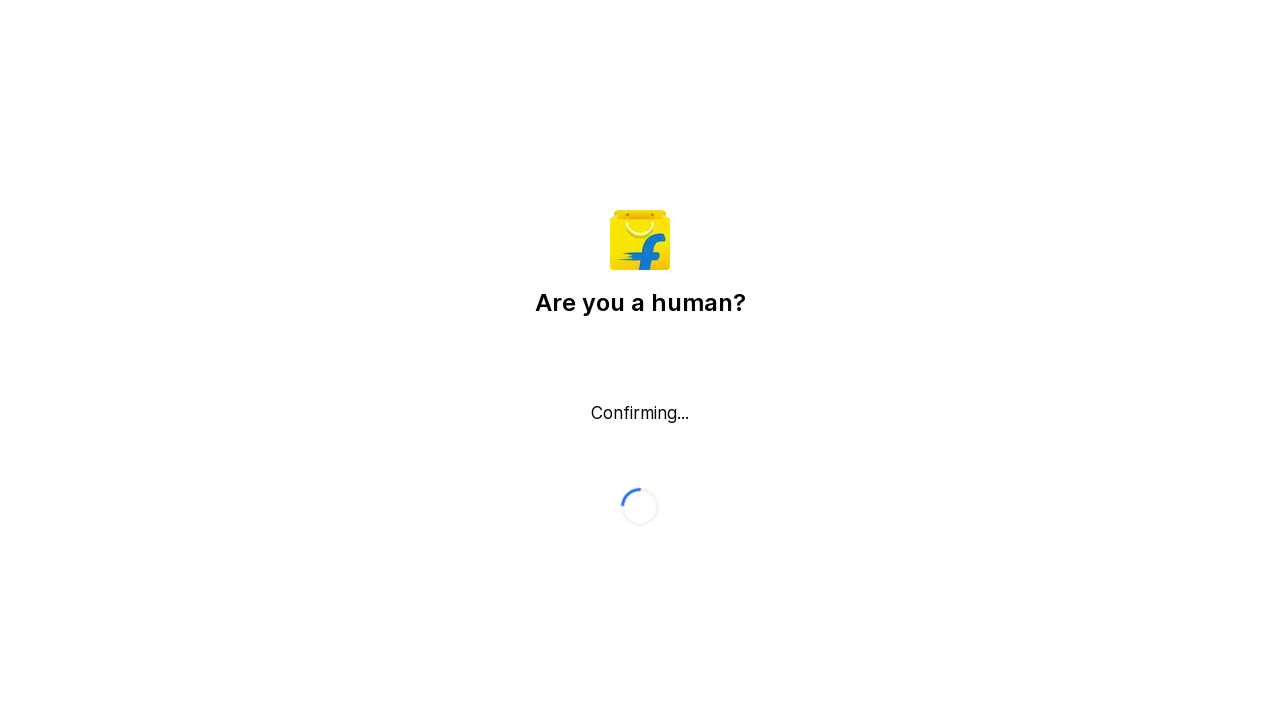

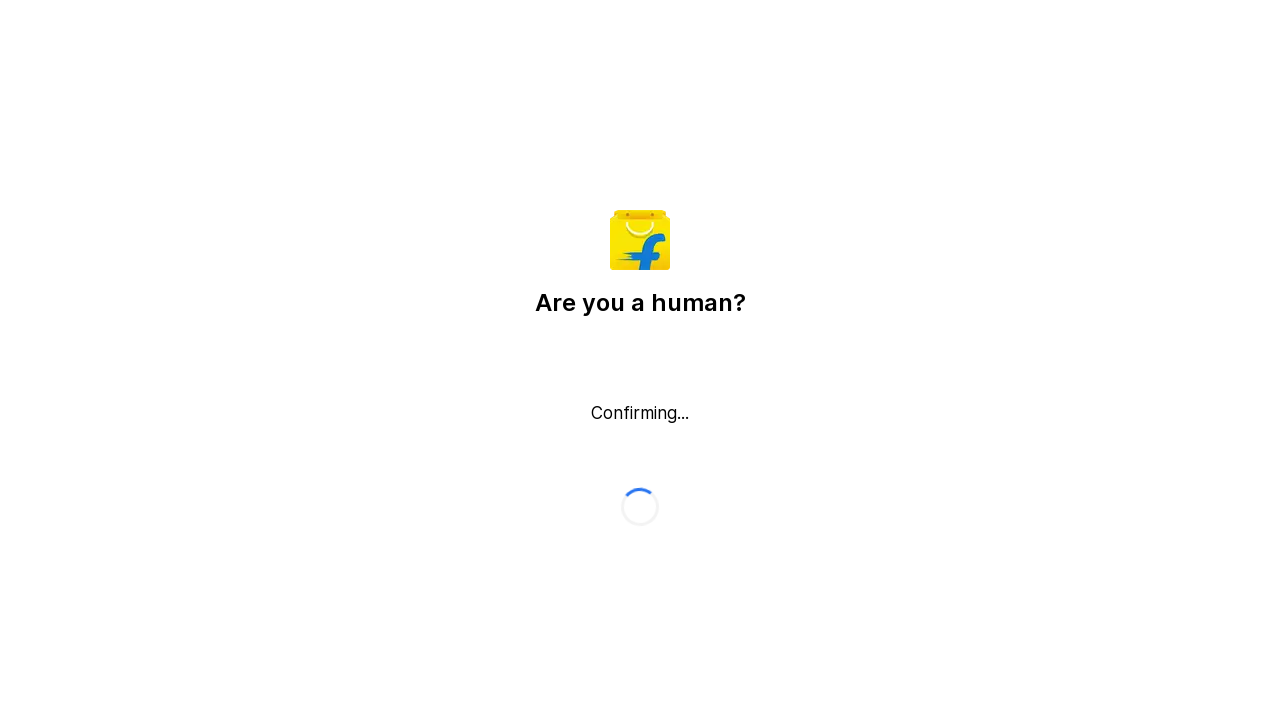